Tests clearing the complete state of all items by checking then unchecking the toggle-all

Starting URL: https://demo.playwright.dev/todomvc

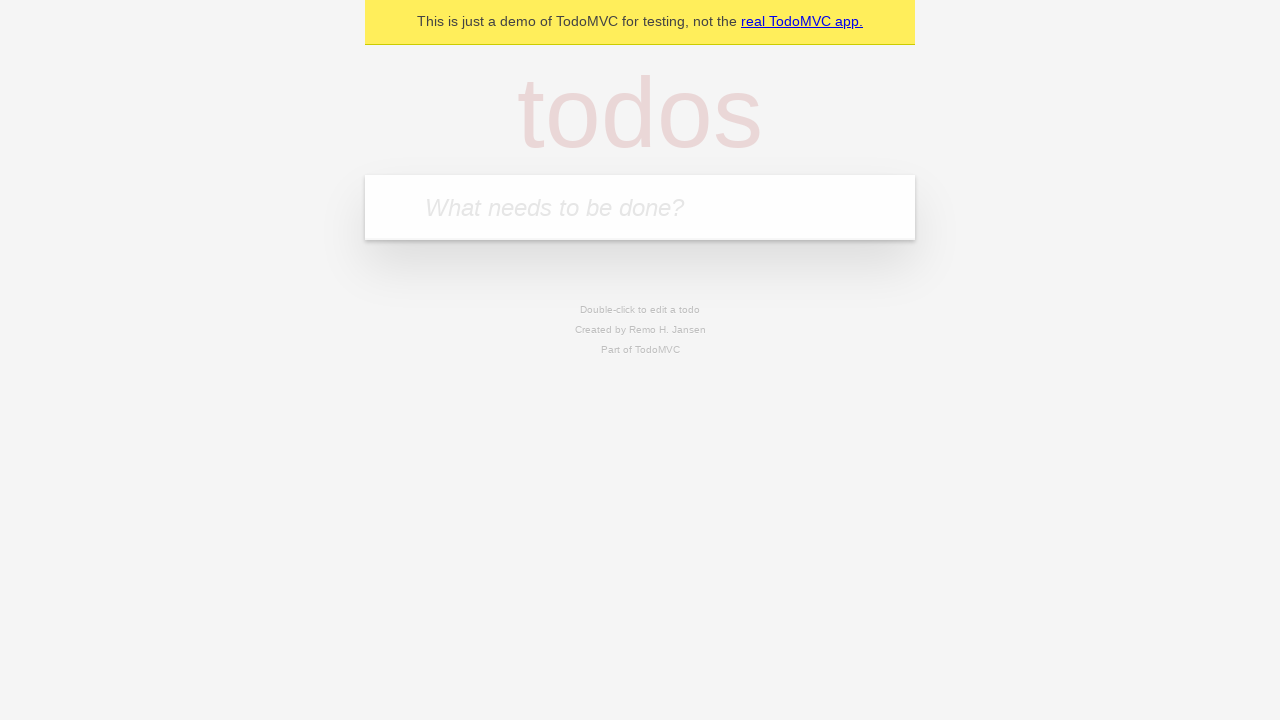

Filled first todo field with 'buy some cheese' on internal:attr=[placeholder="What needs to be done?"i]
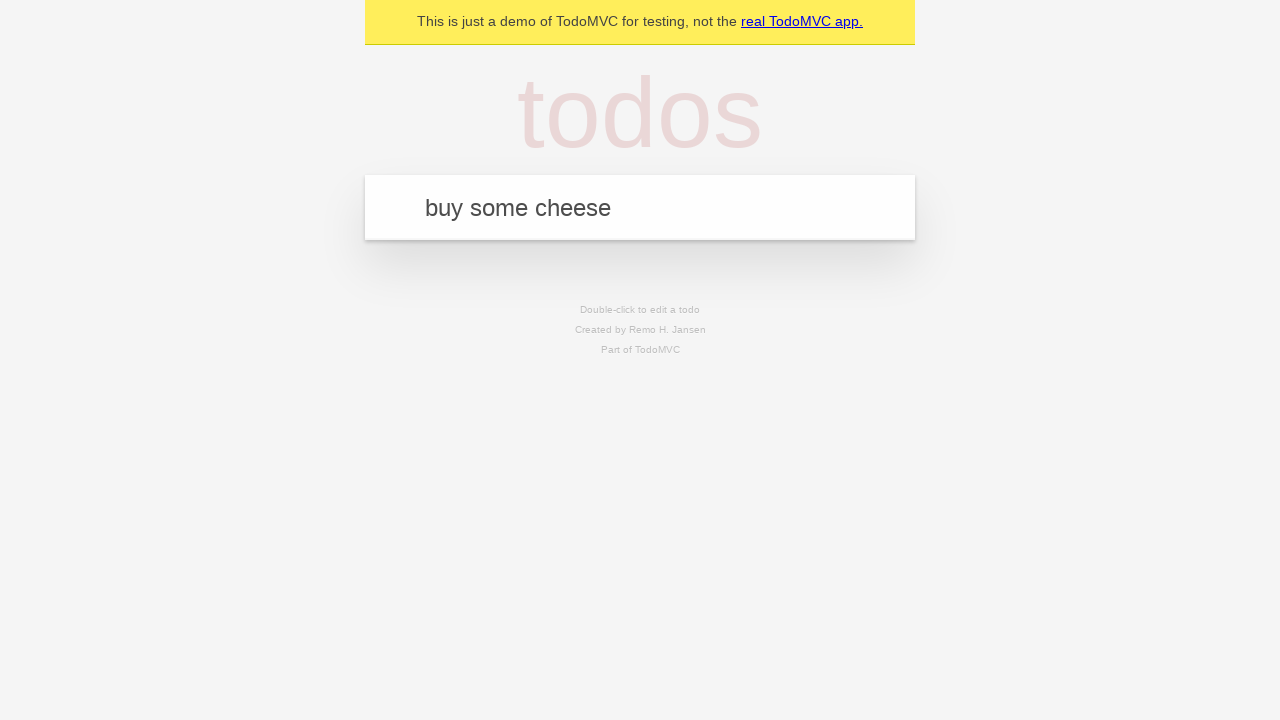

Pressed Enter to create first todo on internal:attr=[placeholder="What needs to be done?"i]
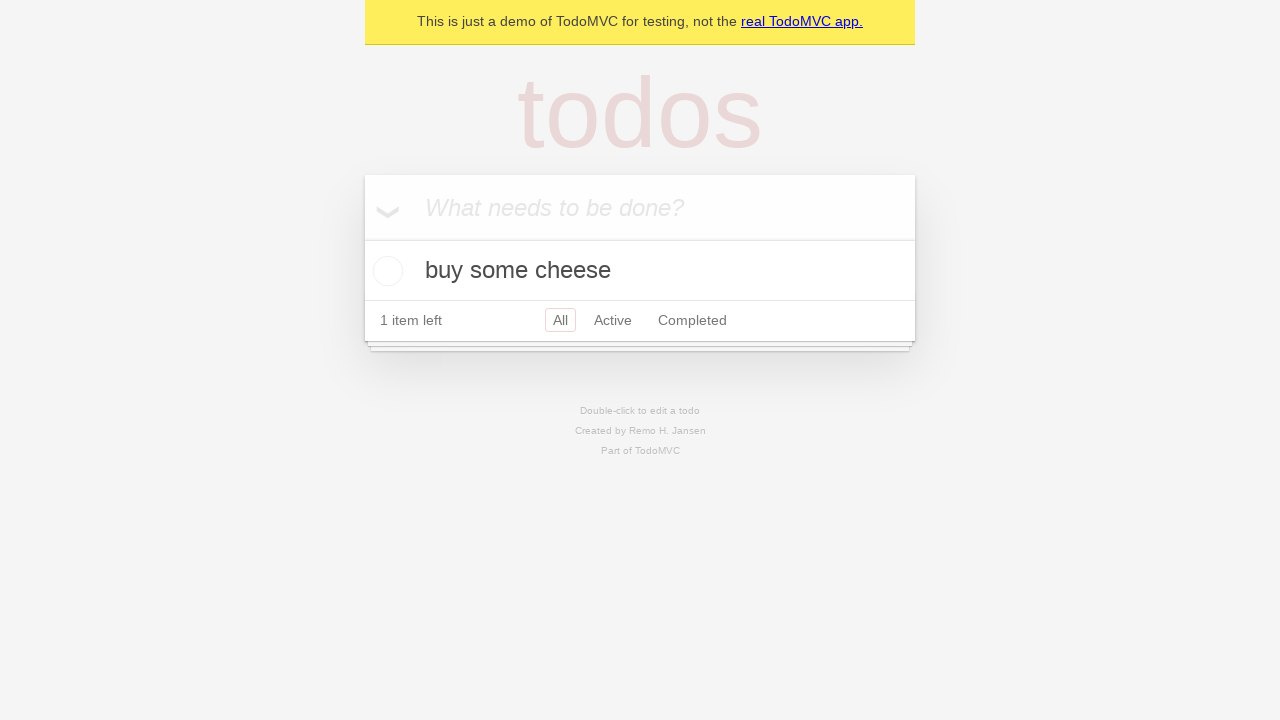

Filled second todo field with 'feed the cat' on internal:attr=[placeholder="What needs to be done?"i]
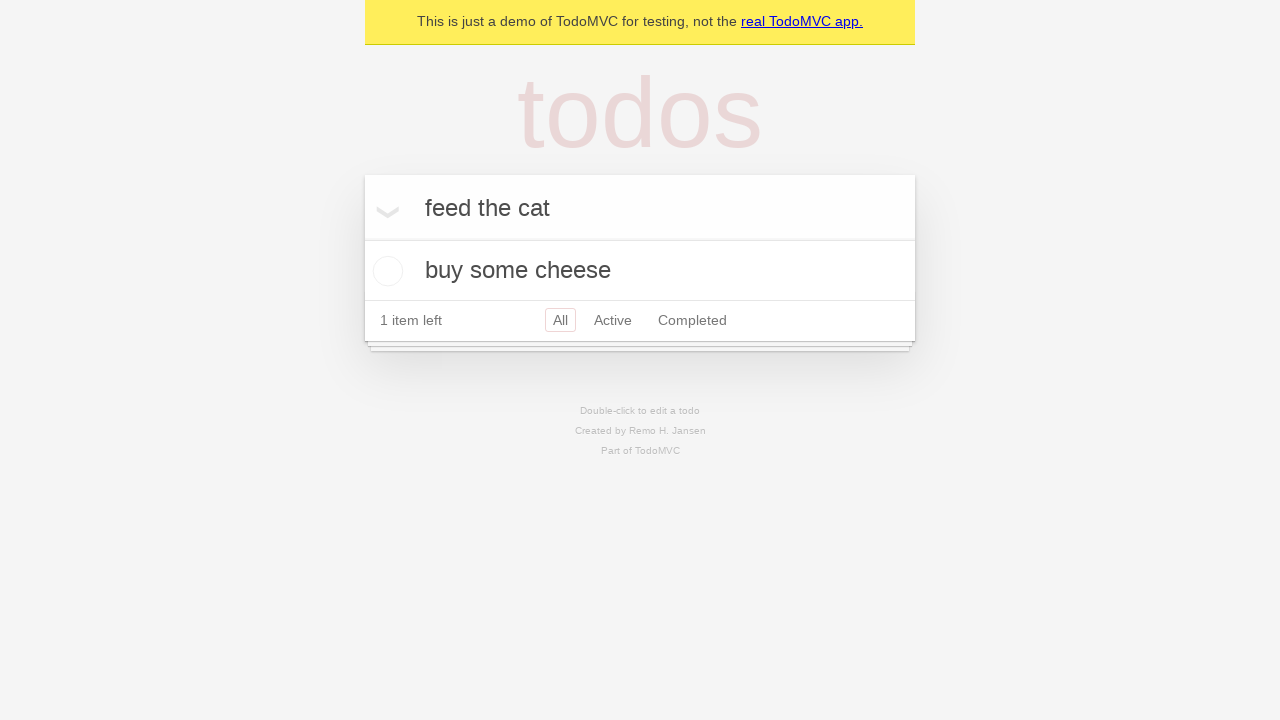

Pressed Enter to create second todo on internal:attr=[placeholder="What needs to be done?"i]
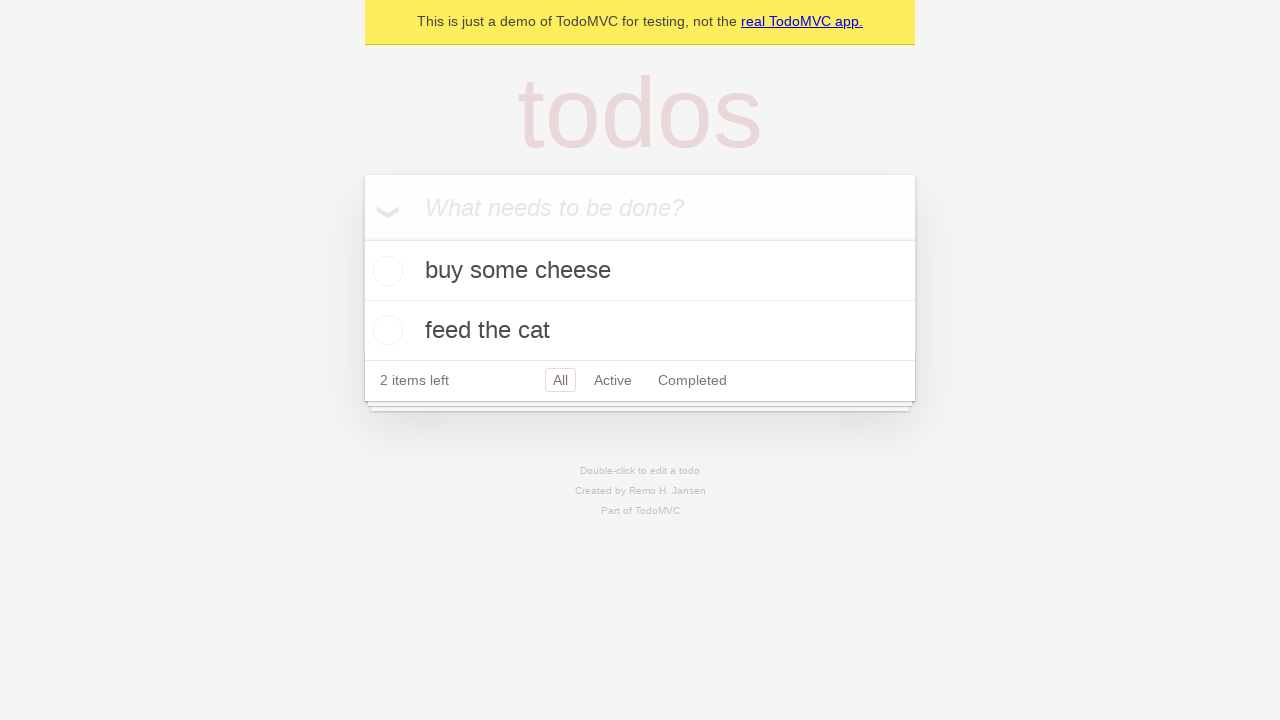

Filled third todo field with 'book a doctors appointment' on internal:attr=[placeholder="What needs to be done?"i]
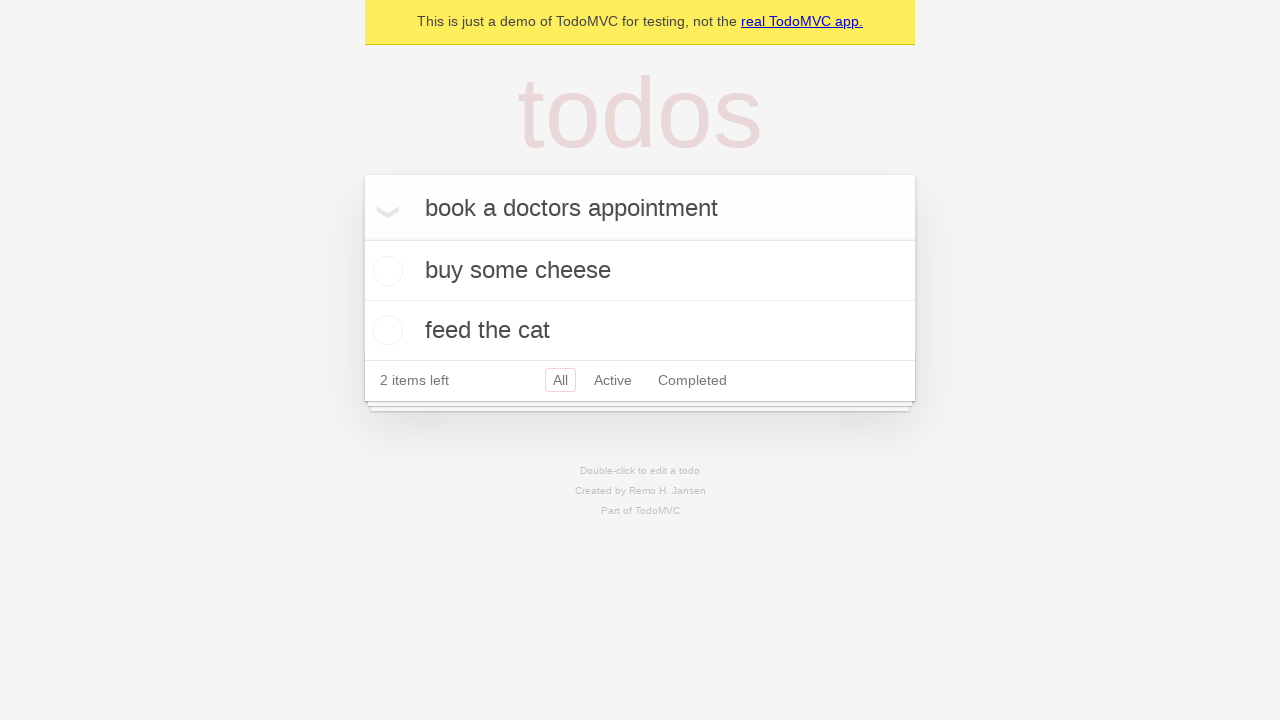

Pressed Enter to create third todo on internal:attr=[placeholder="What needs to be done?"i]
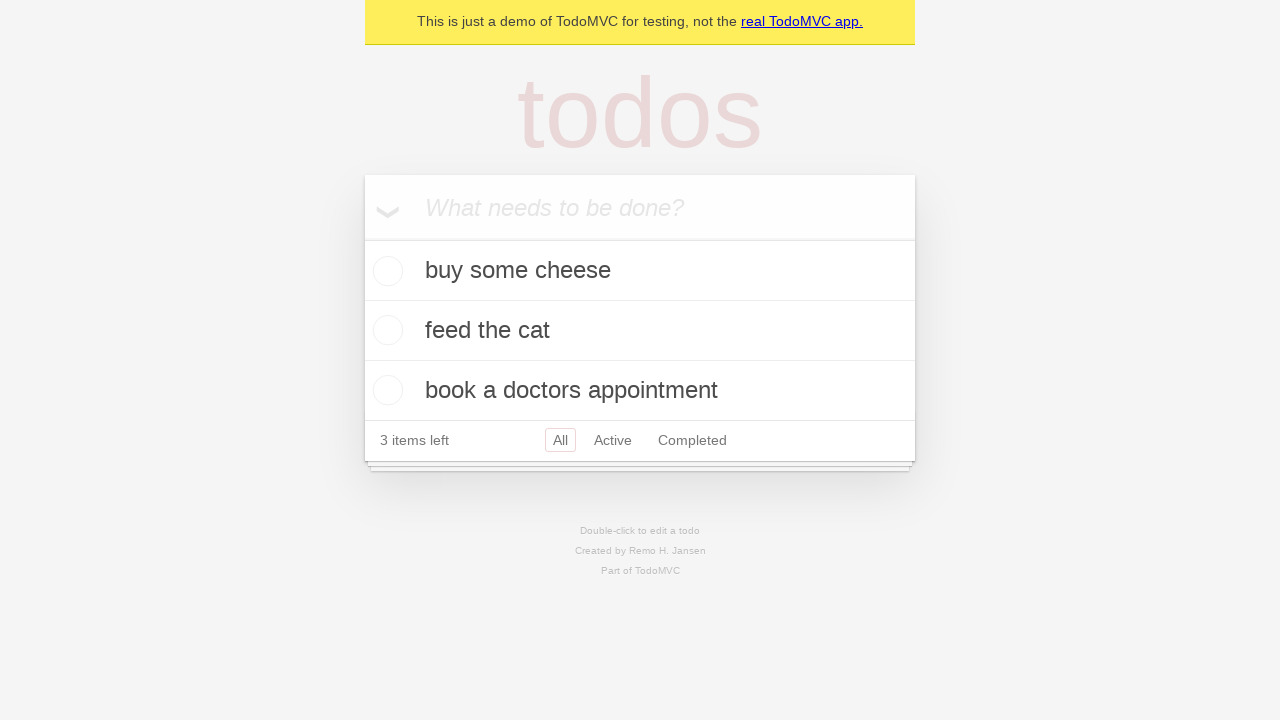

Waited for third todo item to load
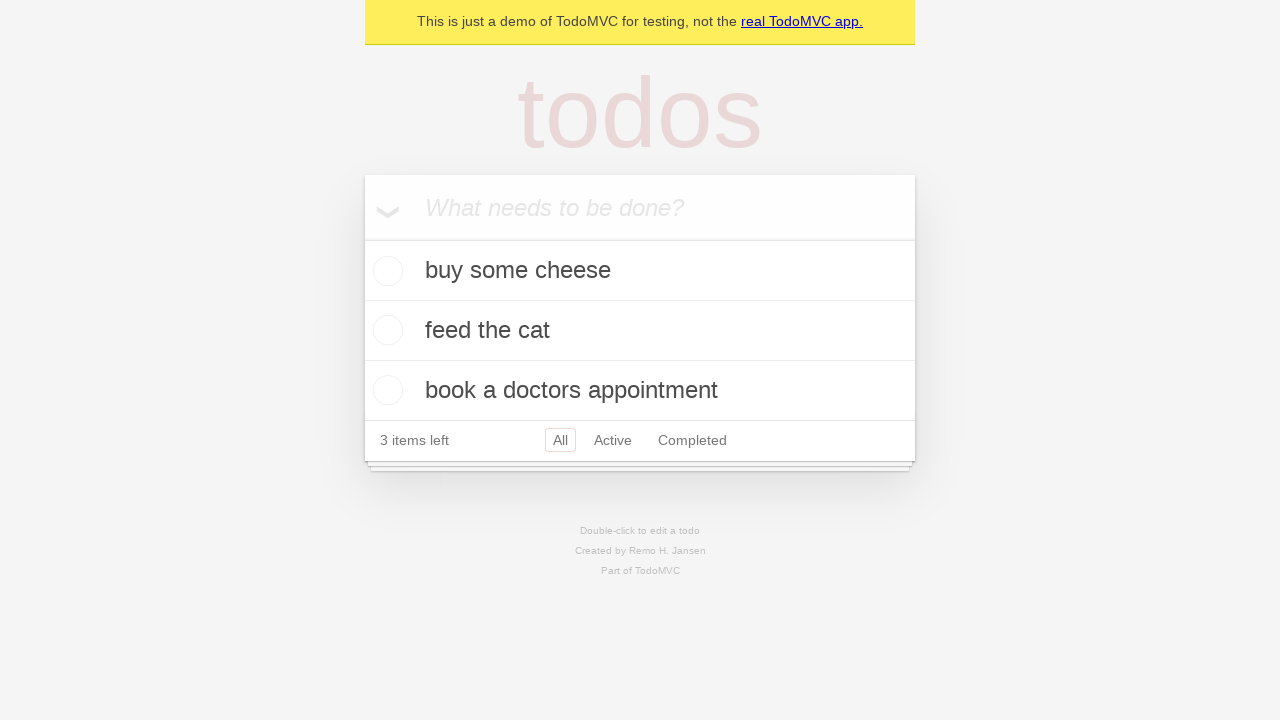

Checked 'Mark all as complete' toggle to complete all todos at (362, 238) on internal:label="Mark all as complete"i
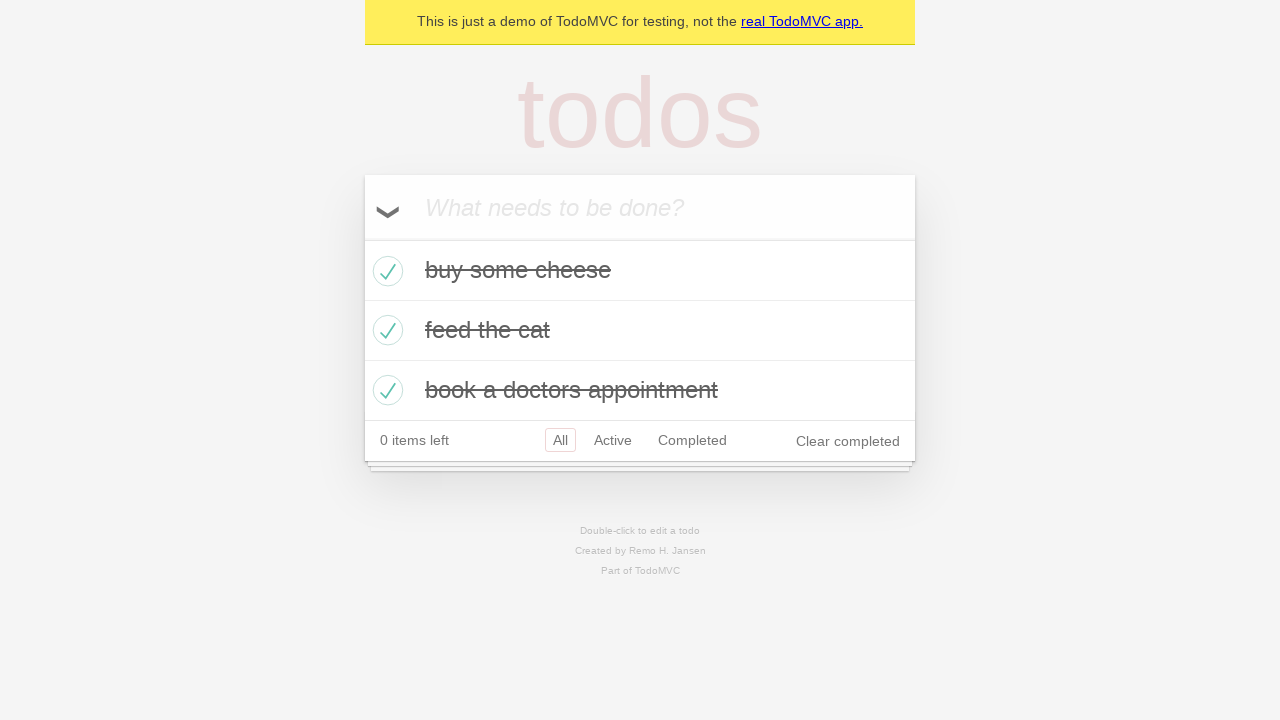

Unchecked 'Mark all as complete' toggle to clear complete state of all todos at (362, 238) on internal:label="Mark all as complete"i
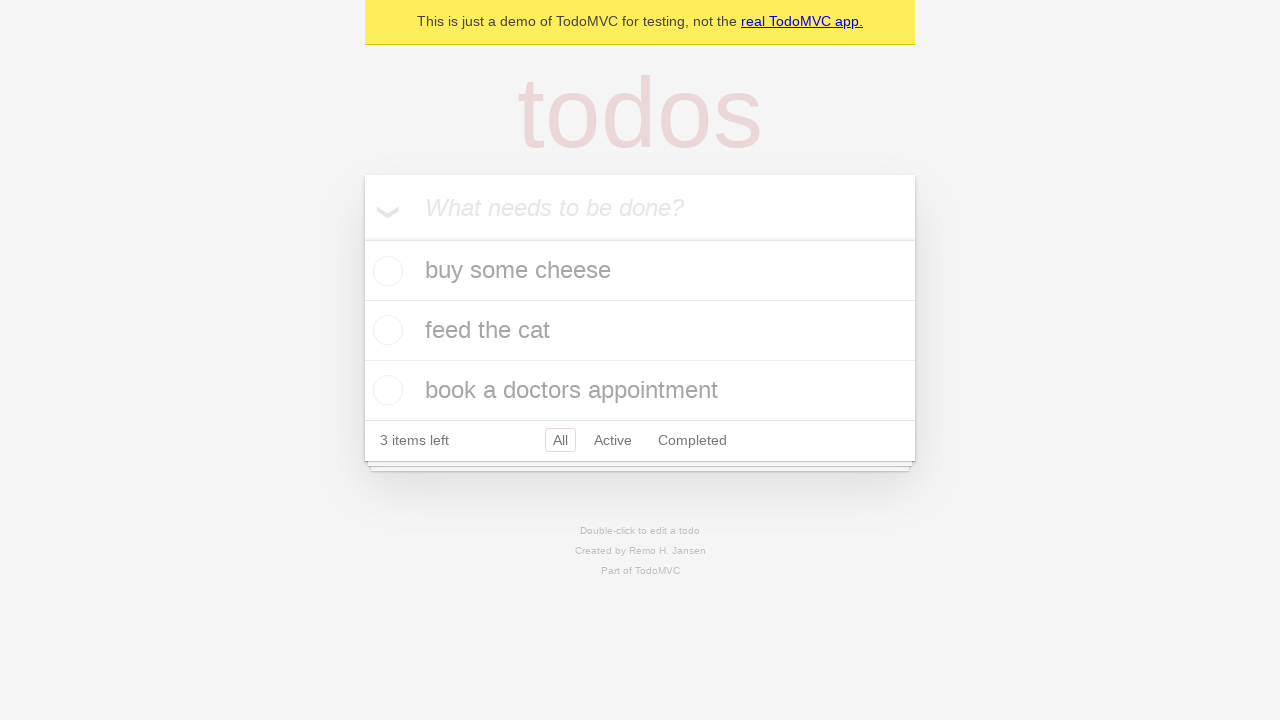

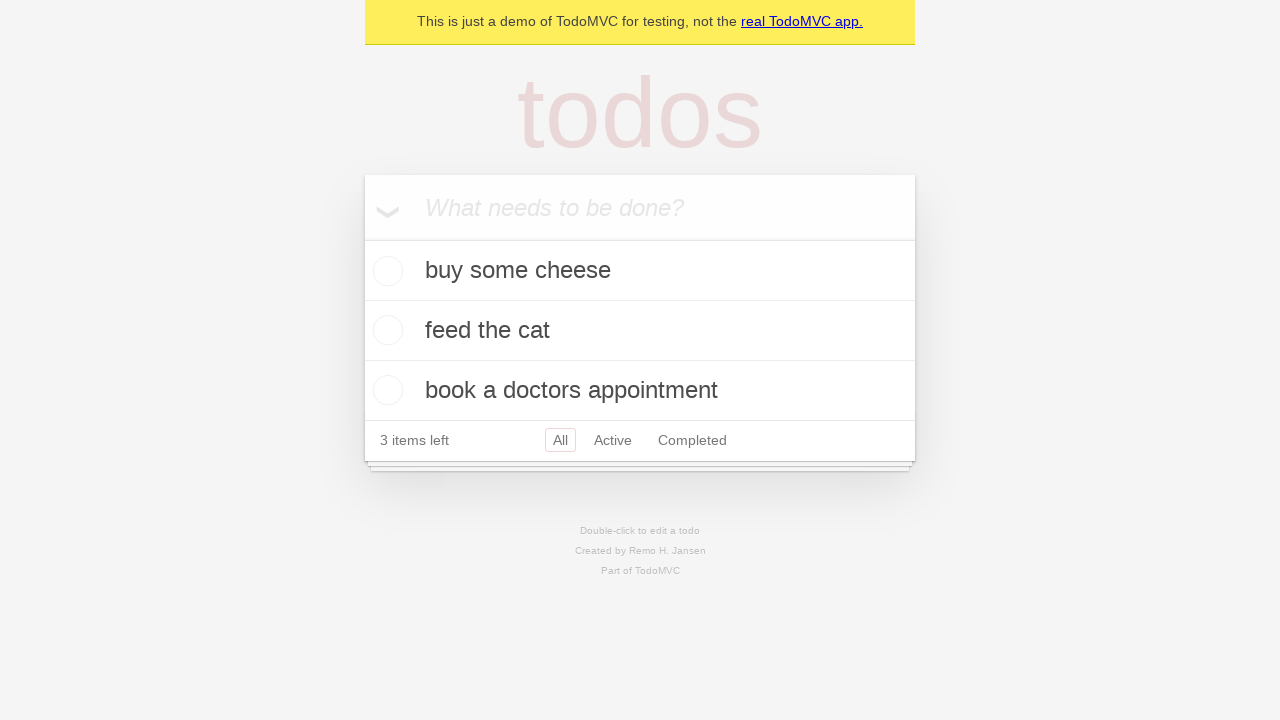